Tests an Angular e-commerce application by browsing products, selecting Selenium course, and adding it to cart

Starting URL: https://rahulshettyacademy.com/angularAppdemo/

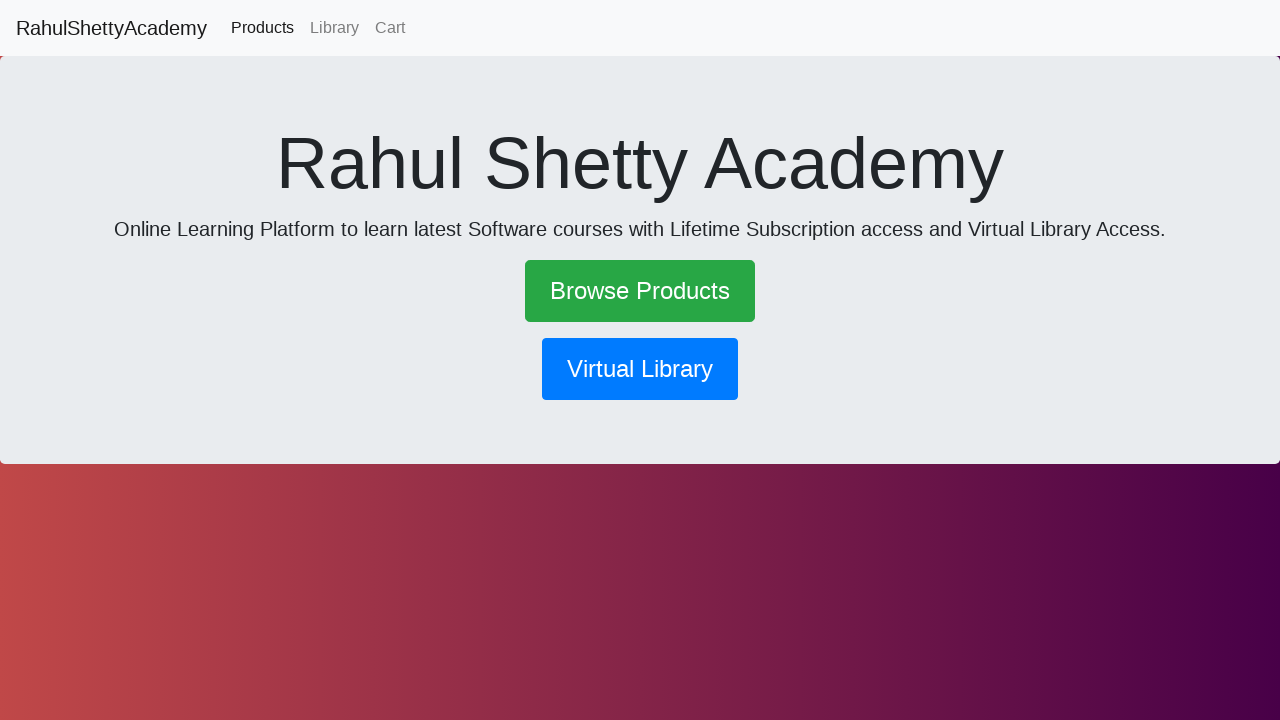

Clicked 'Browse Products' link at (640, 291) on a:has-text('Browse Products')
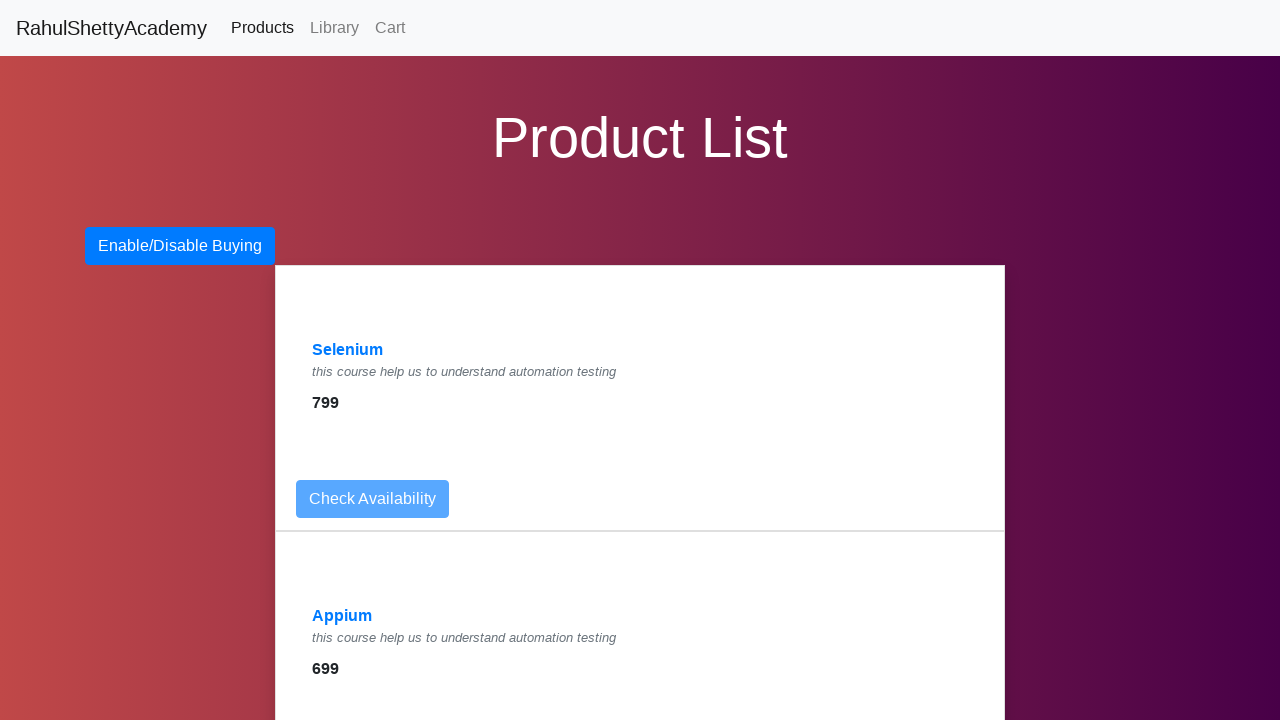

Clicked 'Selenium' product link at (348, 350) on a:has-text('Selenium')
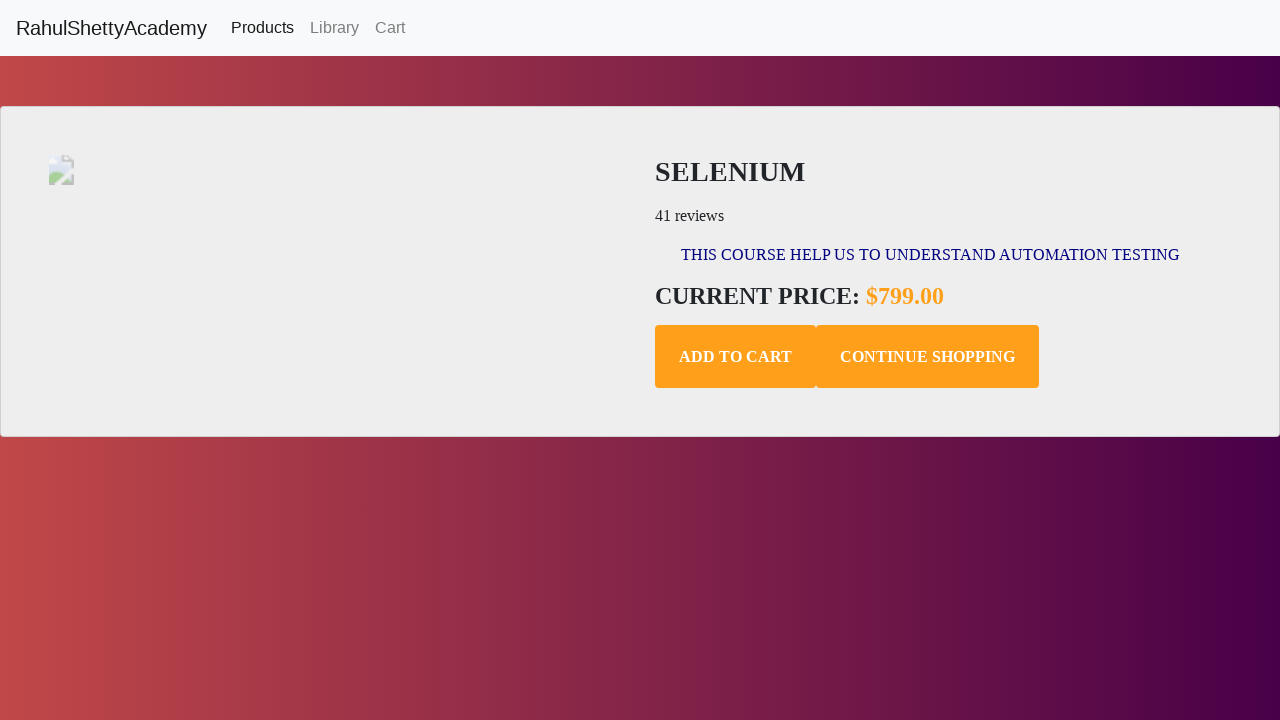

Clicked 'Add to Cart' button at (736, 357) on button.add-to-cart.btn.btn-default
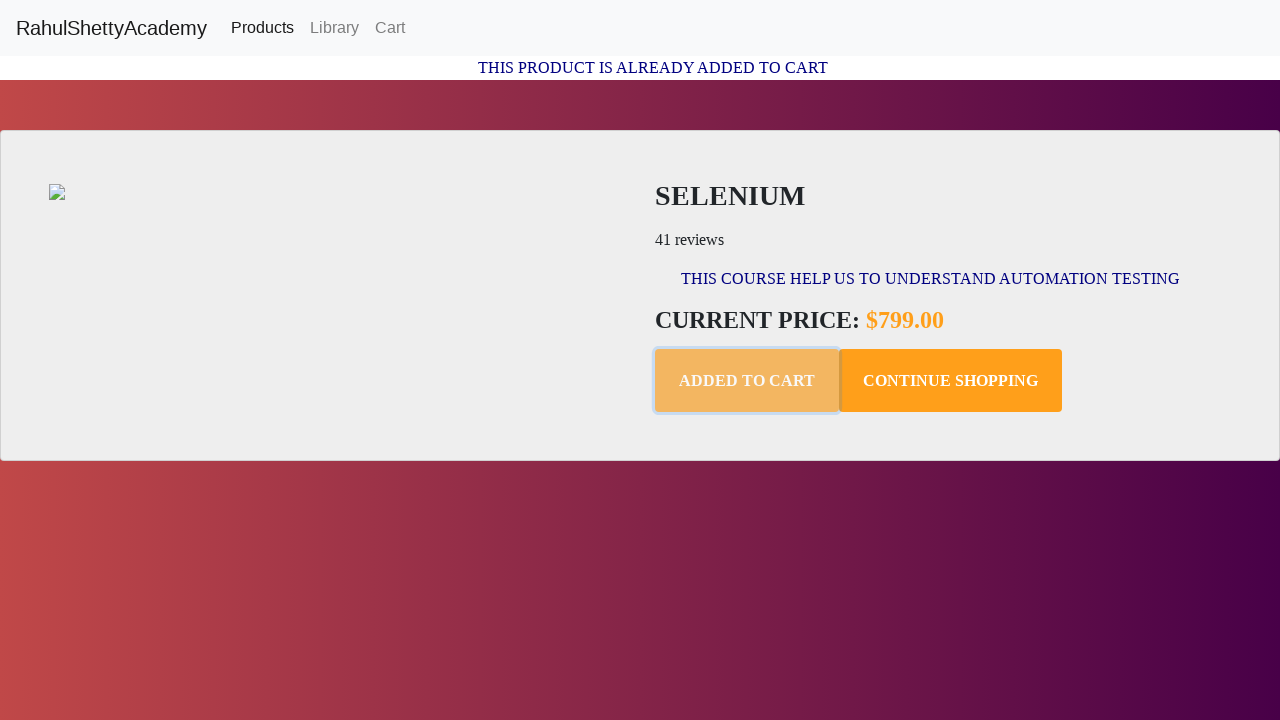

Confirmation message appeared after adding item to cart
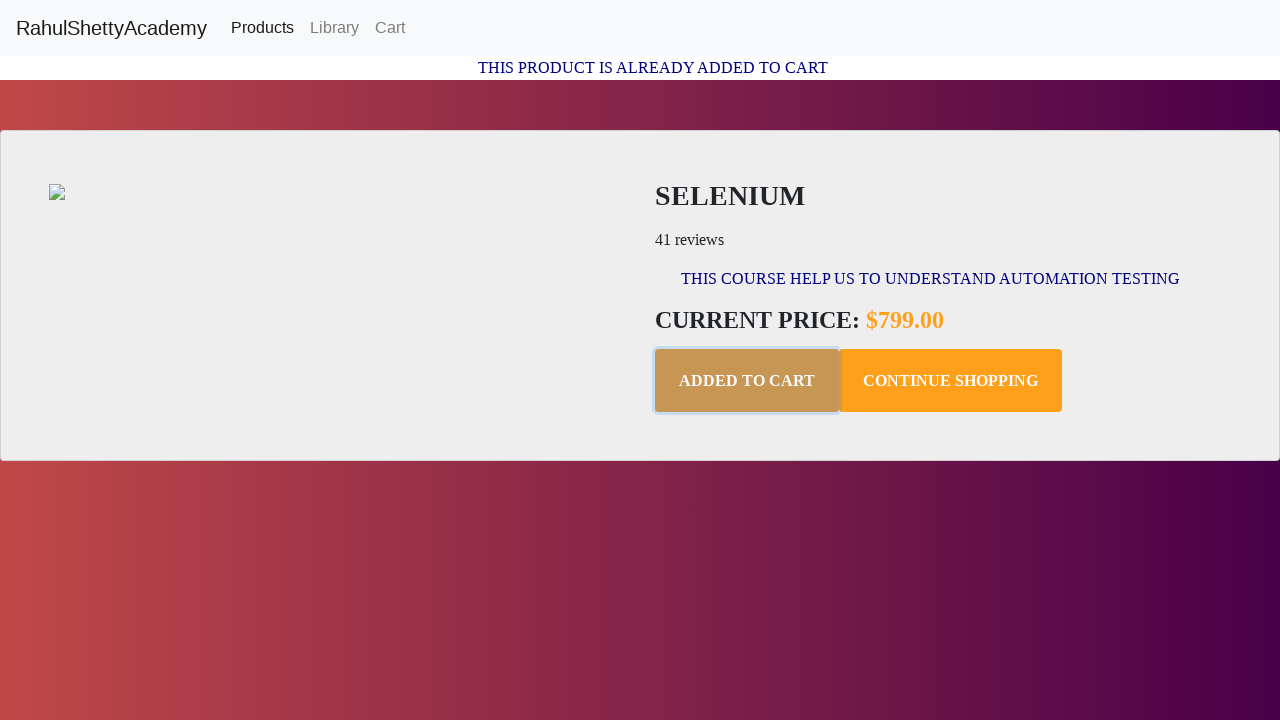

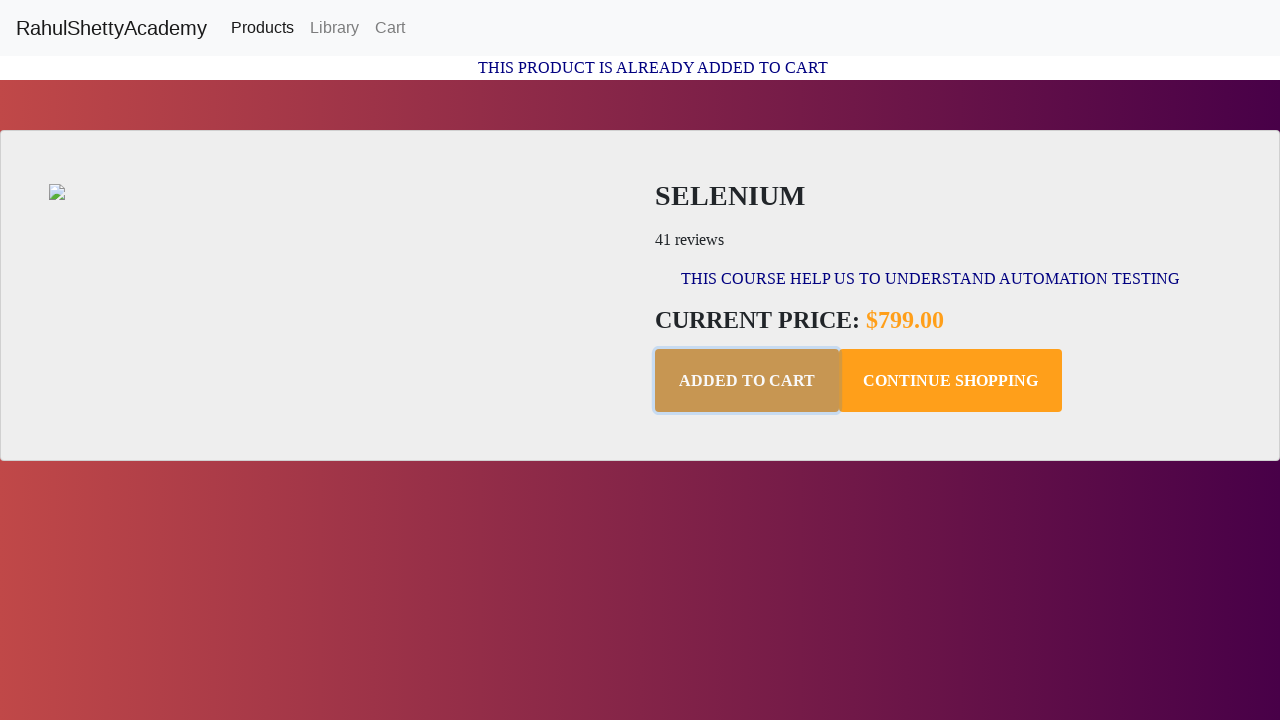